Tests the text input functionality on UI Test Automation Playground by entering text into an input field and clicking a button to update the button's label with the entered text.

Starting URL: http://uitestingplayground.com/textinput

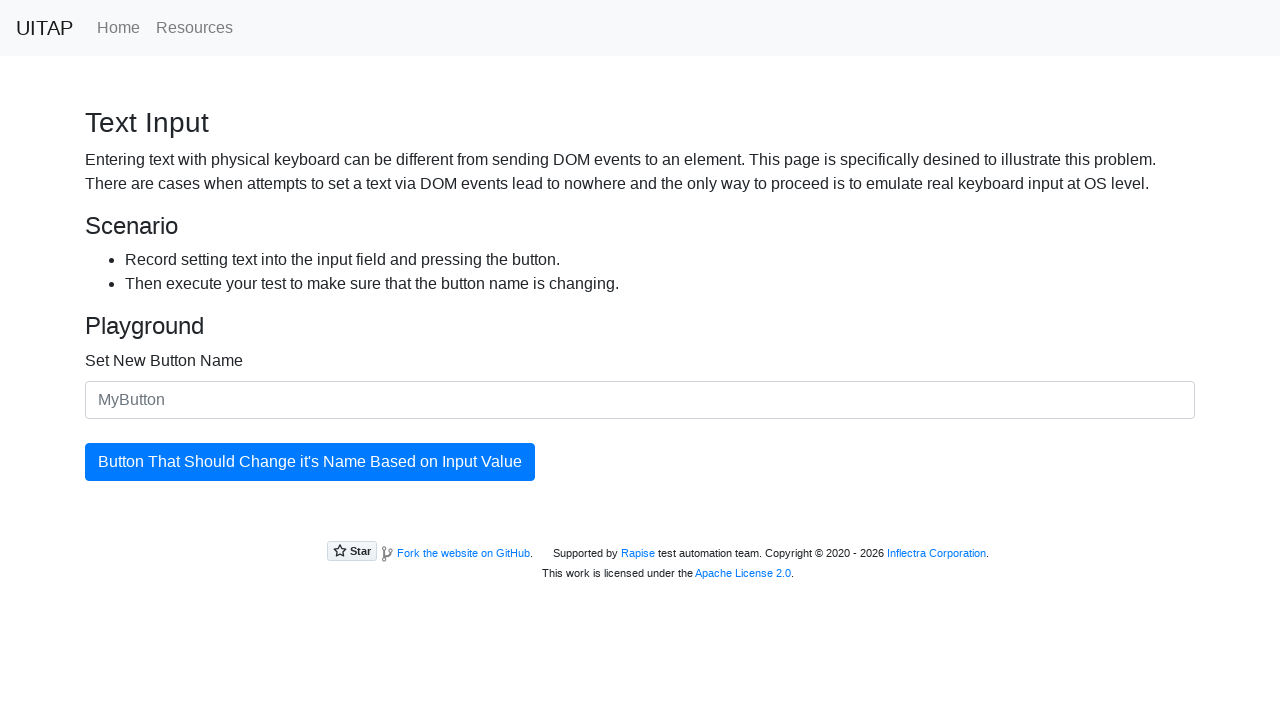

Filled input field with 'SkyPro' on #newButtonName
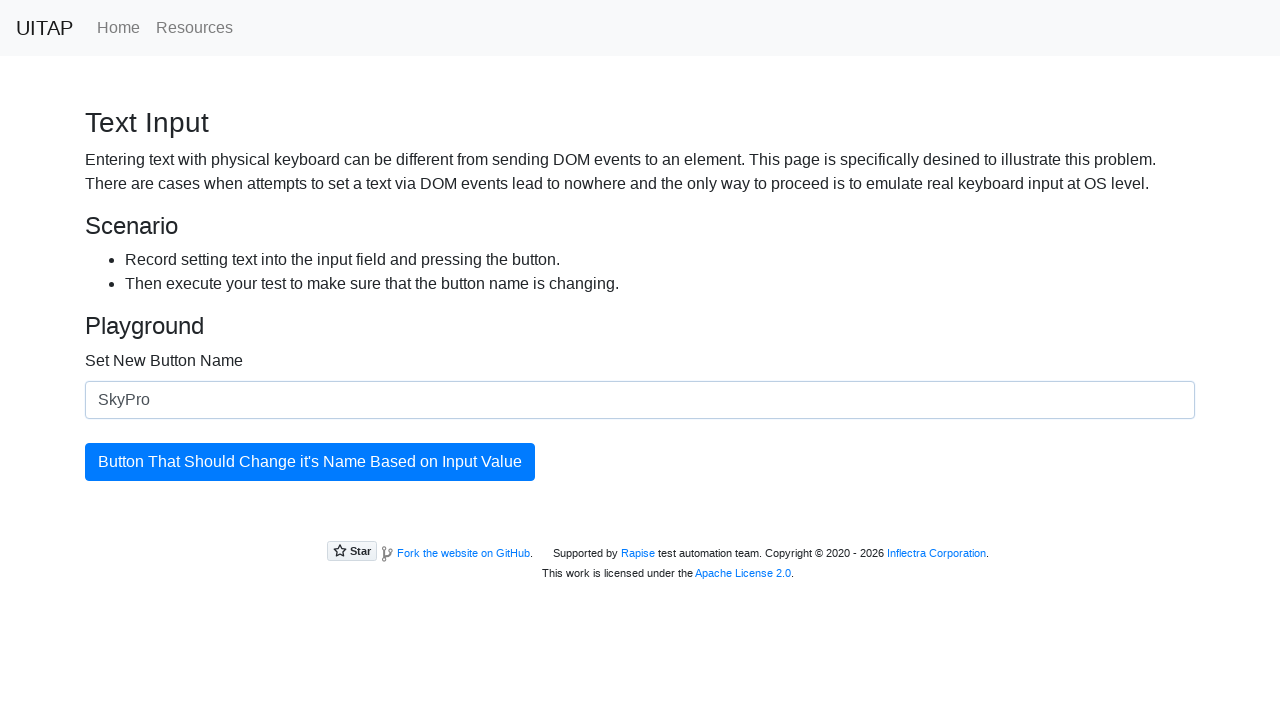

Clicked the button to update its label at (310, 462) on #updatingButton
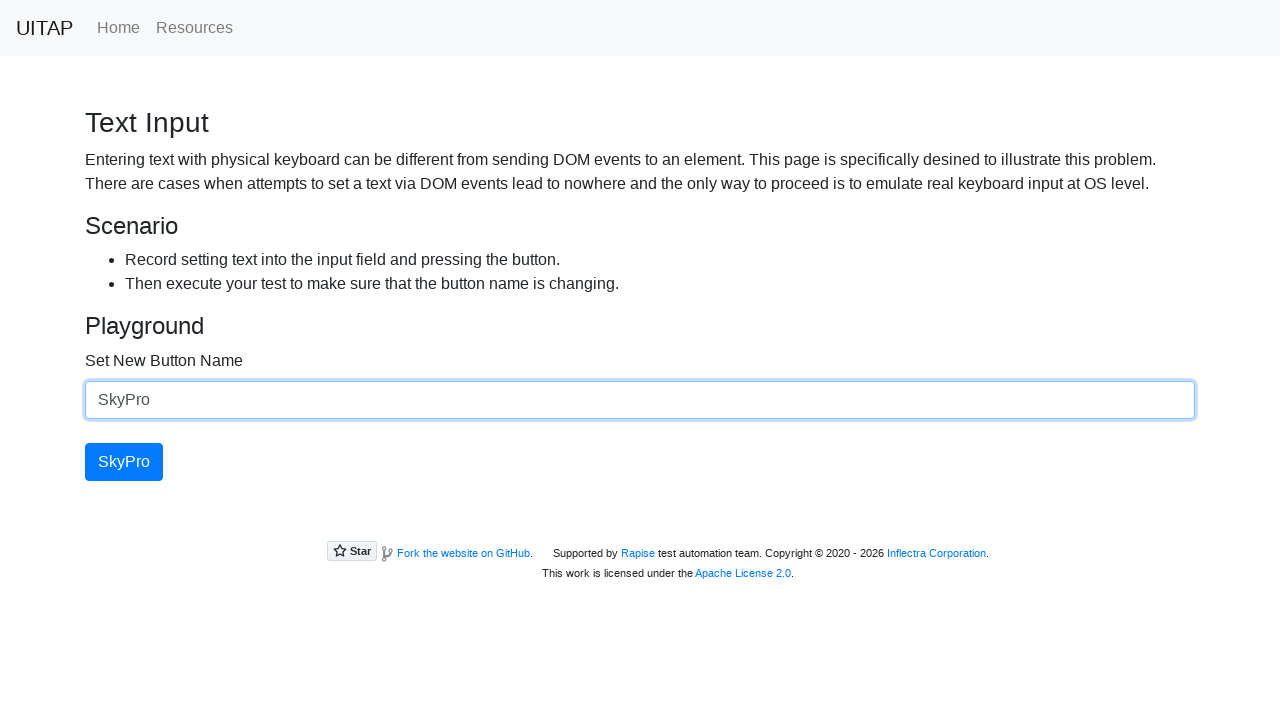

Button label successfully updated to 'SkyPro'
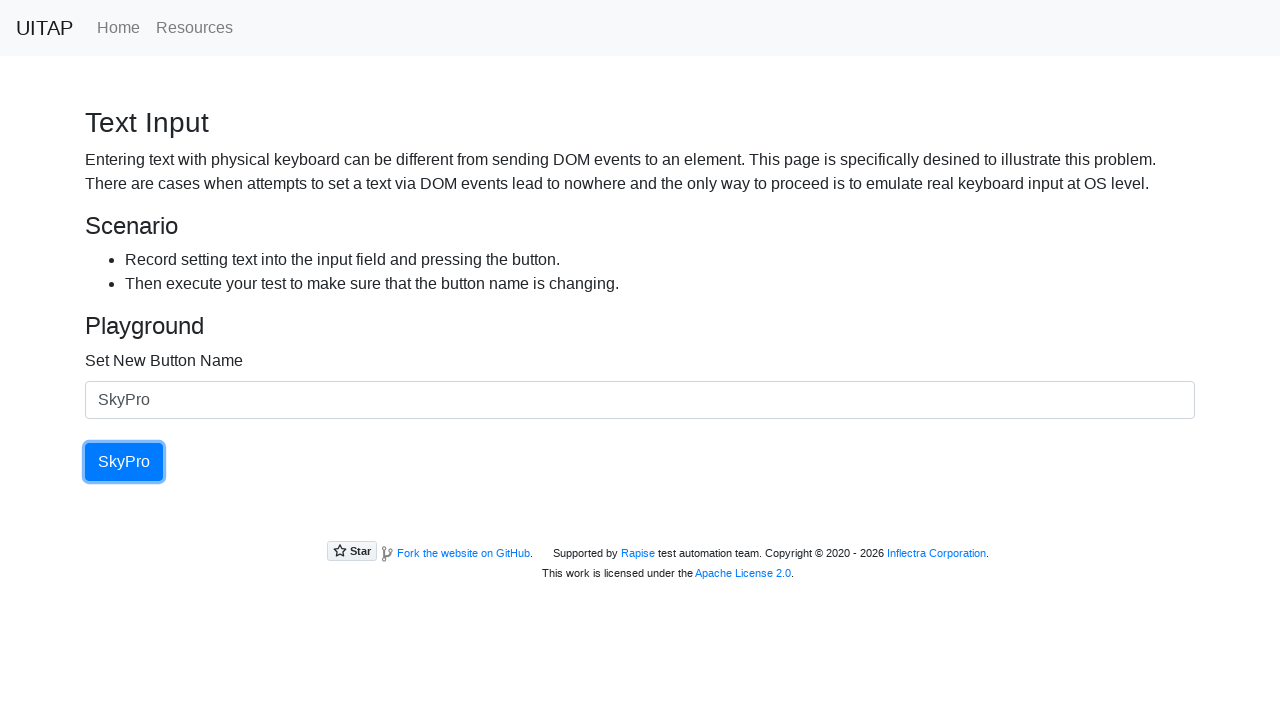

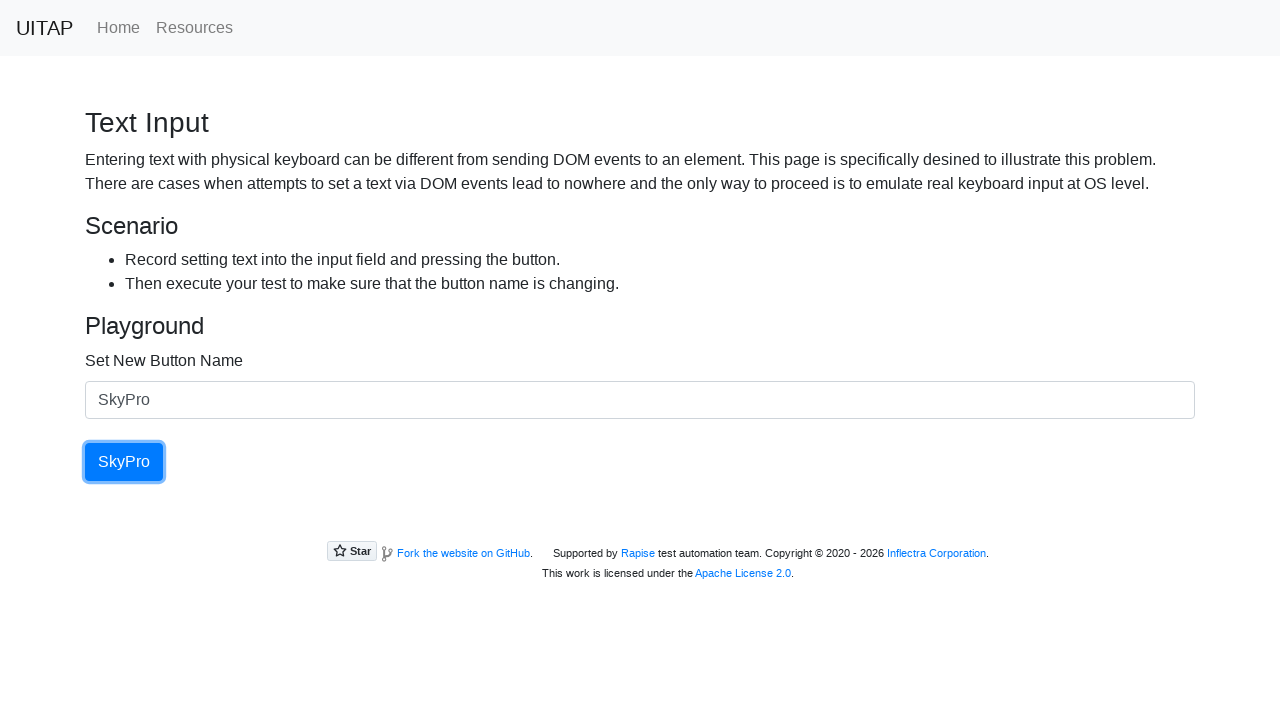